Tests a wait functionality by clicking a verify button and checking for a success message

Starting URL: http://suninjuly.github.io/wait1.html

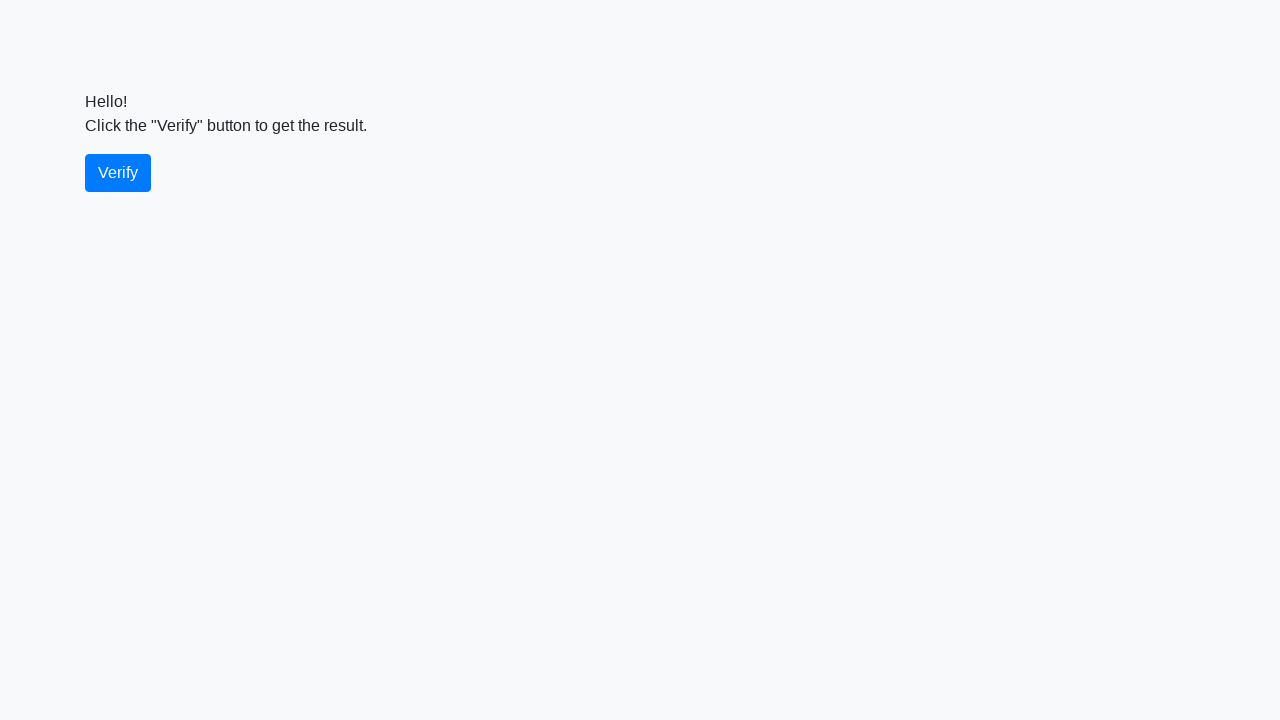

Clicked the verify button at (118, 173) on #verify
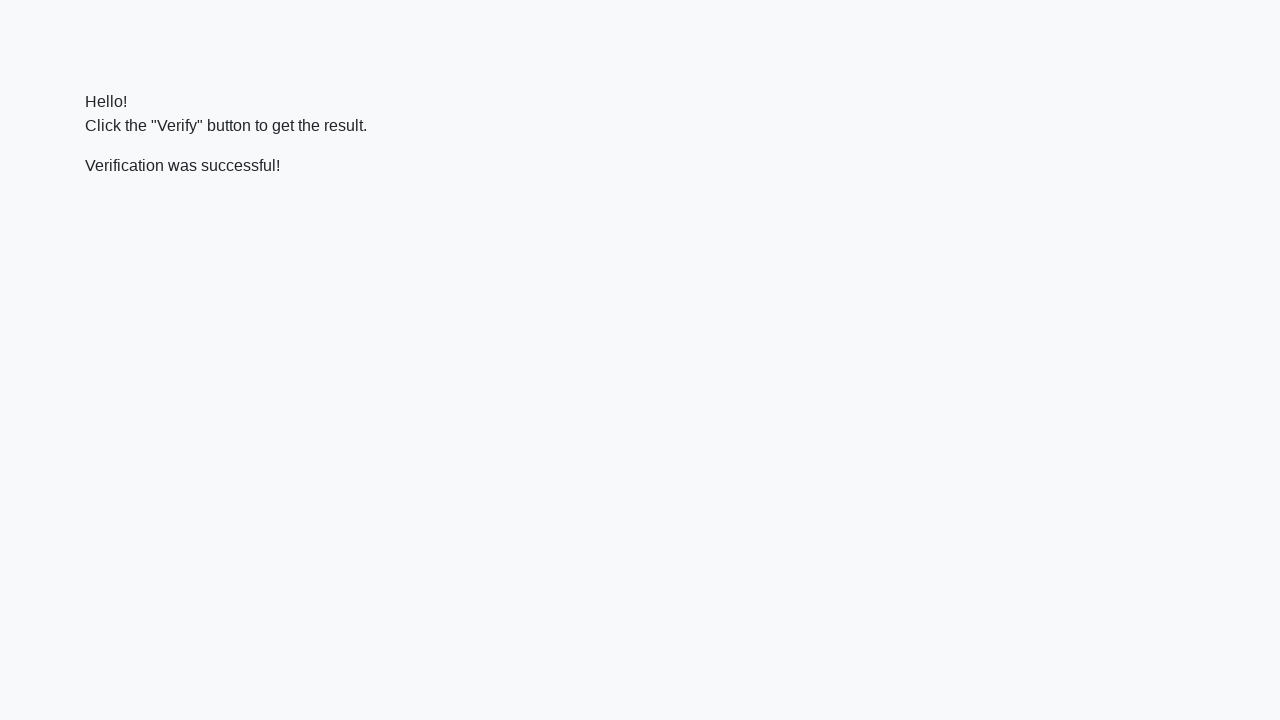

Success message appeared after verification
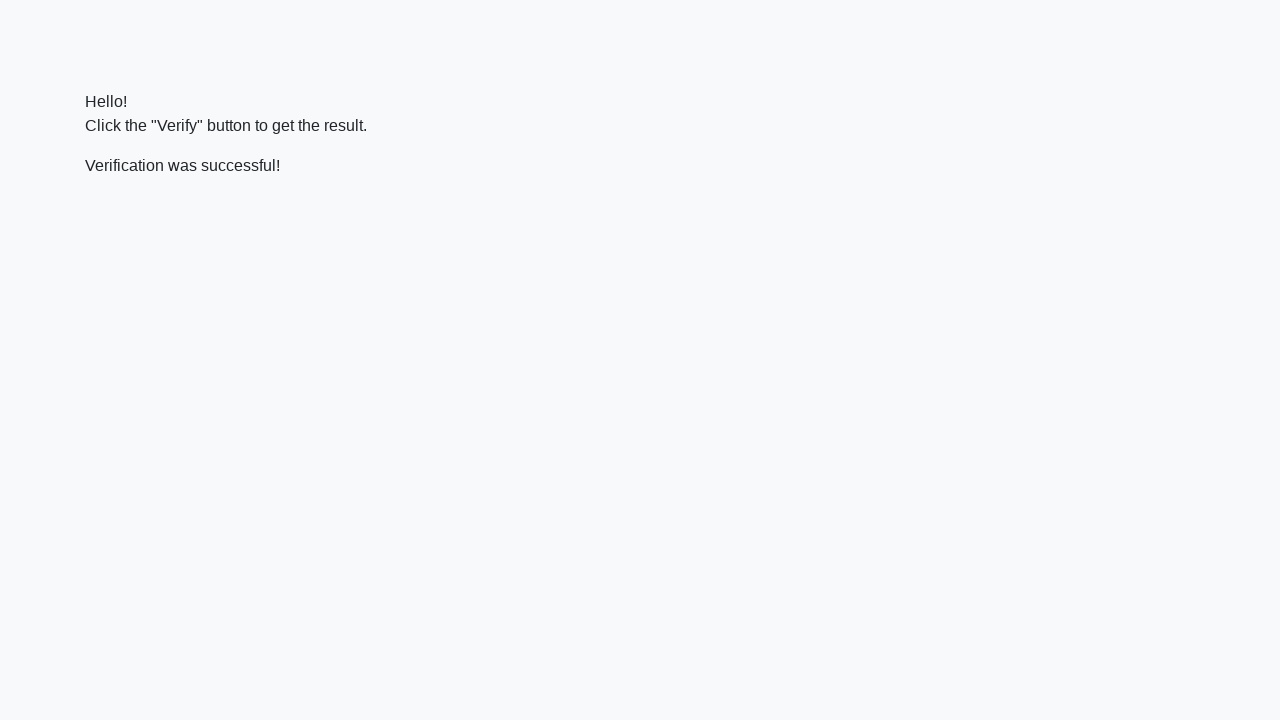

Verified that success message contains 'successful'
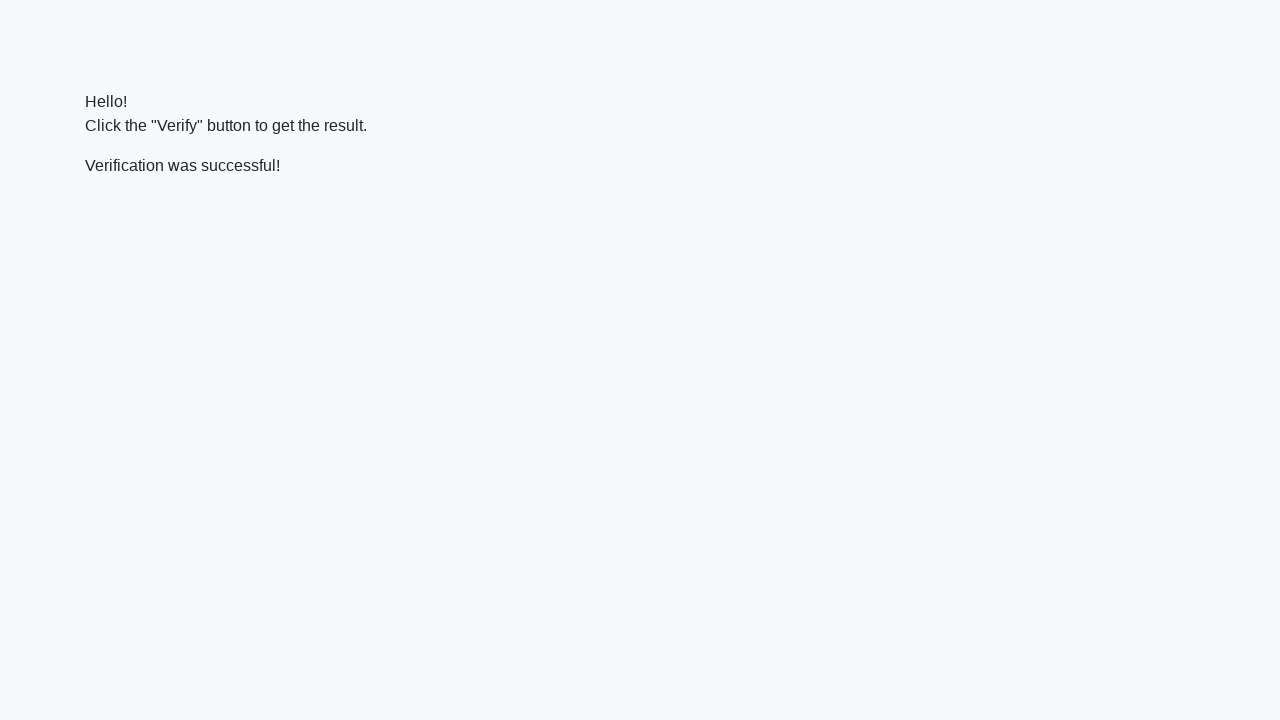

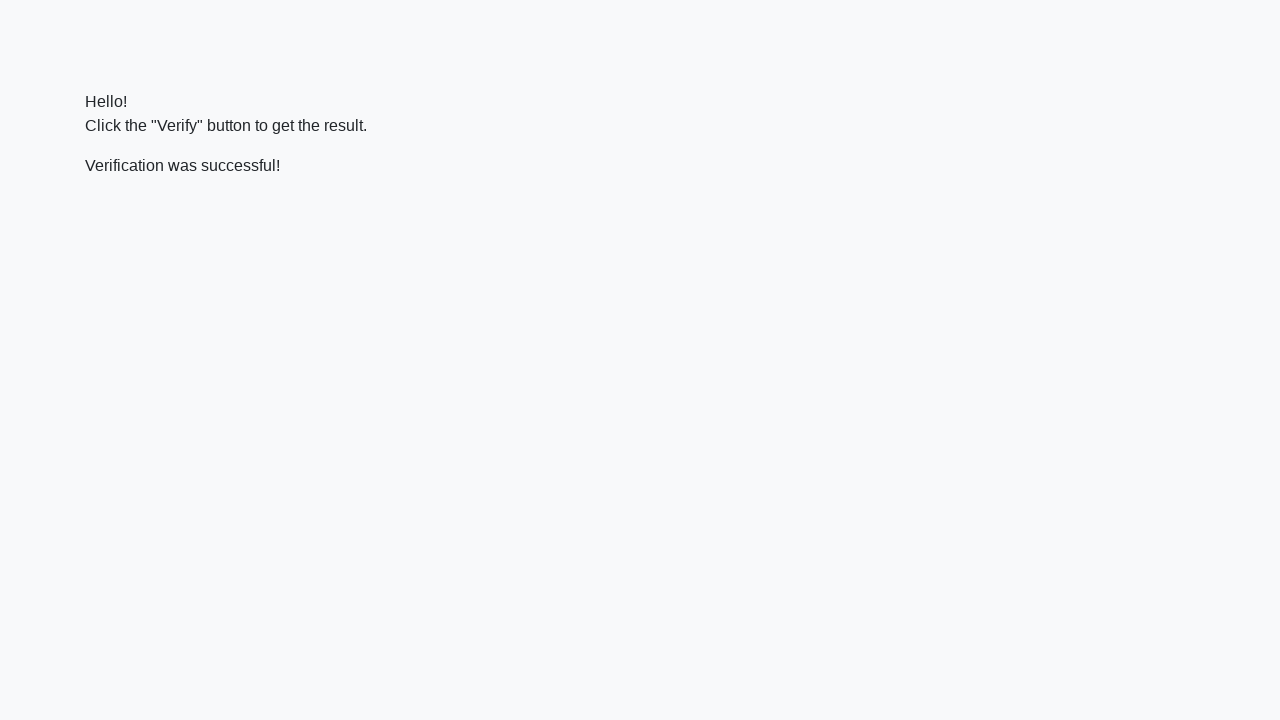